Tests clearing the complete state of all items by unchecking the toggle all checkbox

Starting URL: https://demo.playwright.dev/todomvc

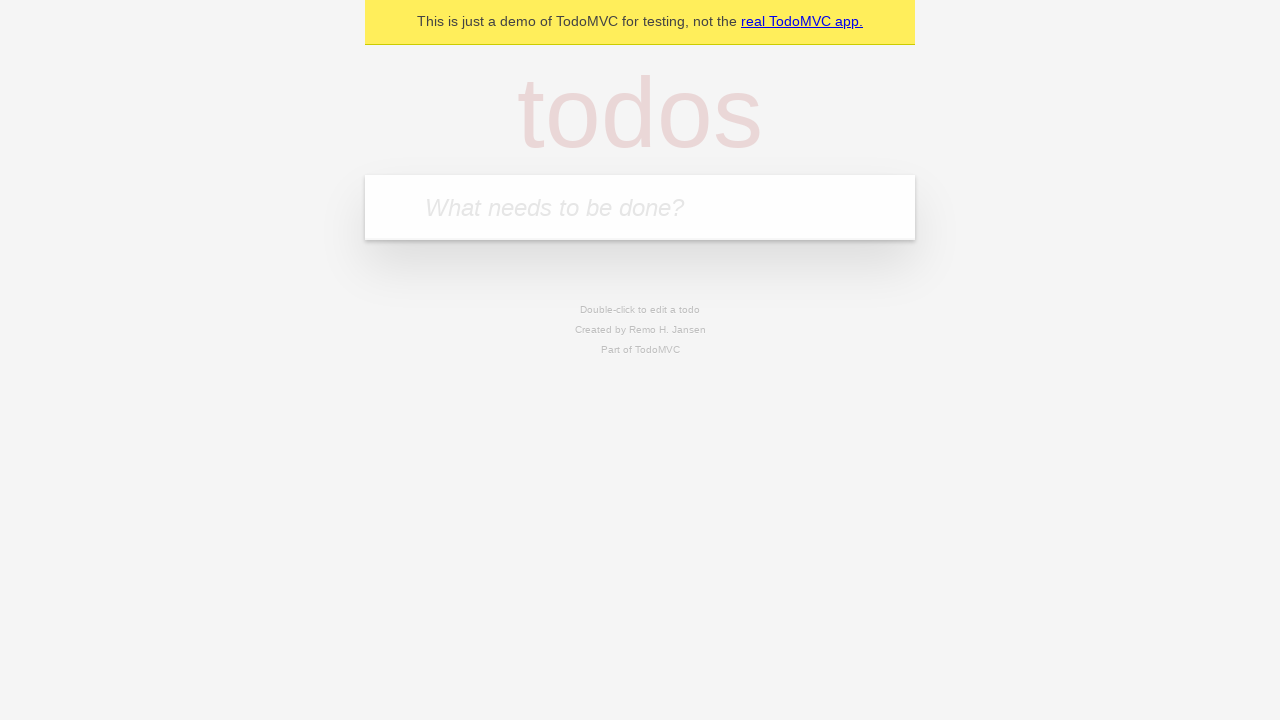

Filled todo input with 'buy some cheese' on internal:attr=[placeholder="What needs to be done?"i]
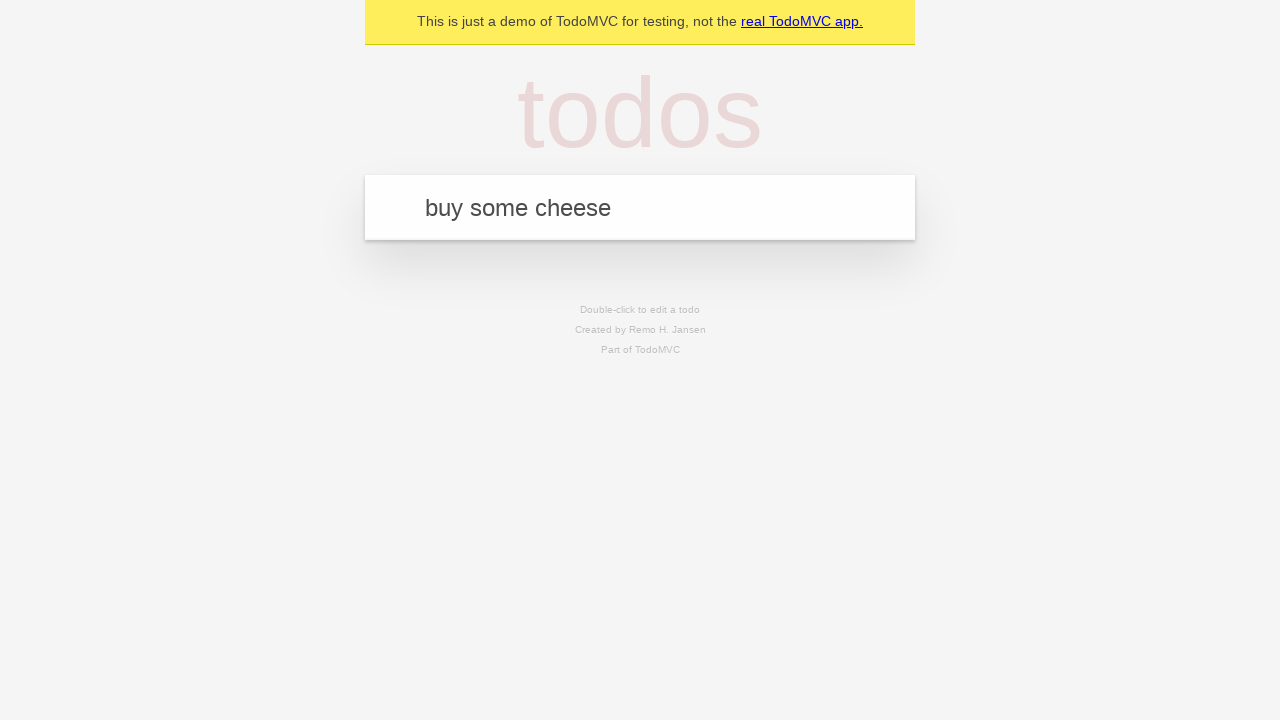

Pressed Enter to add first todo on internal:attr=[placeholder="What needs to be done?"i]
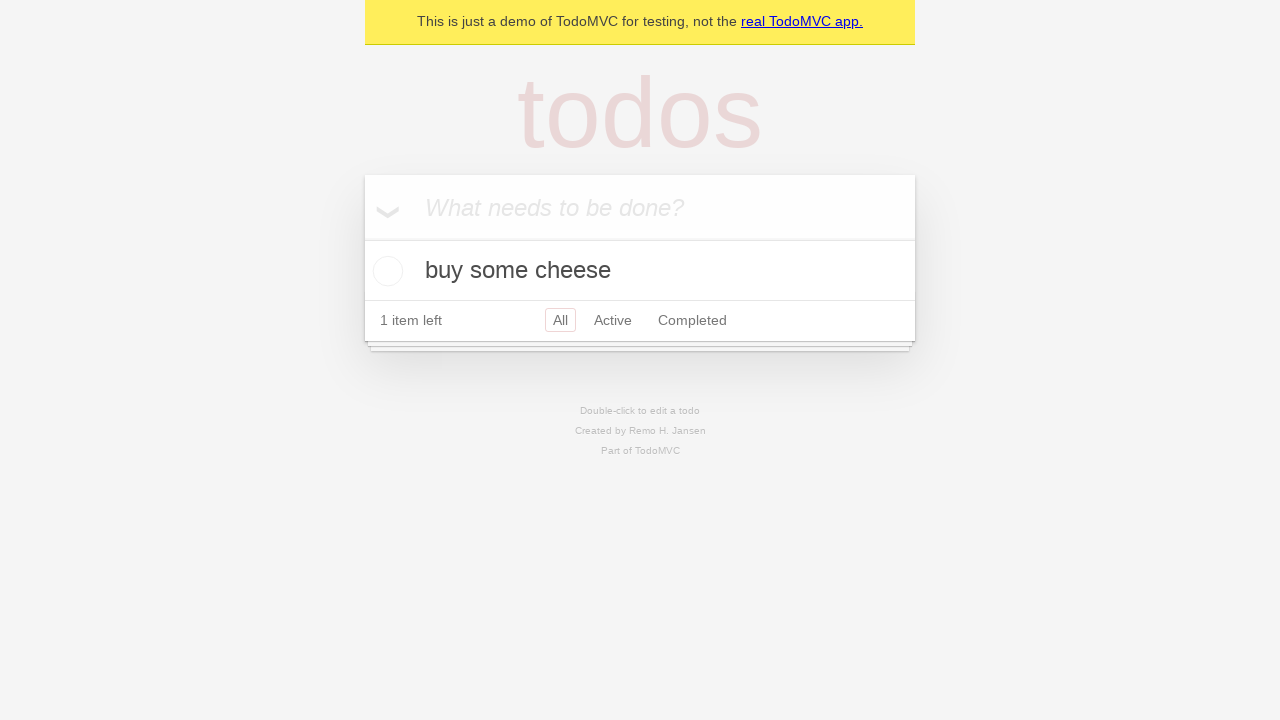

Filled todo input with 'feed the cat' on internal:attr=[placeholder="What needs to be done?"i]
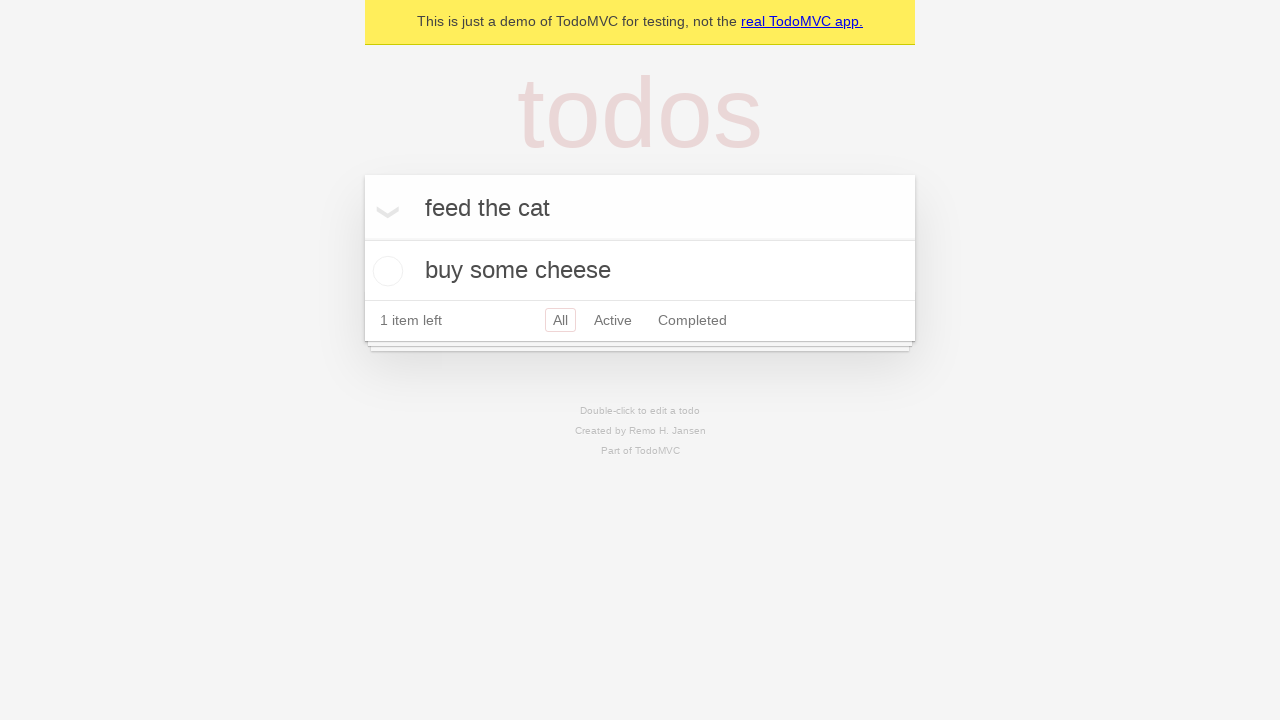

Pressed Enter to add second todo on internal:attr=[placeholder="What needs to be done?"i]
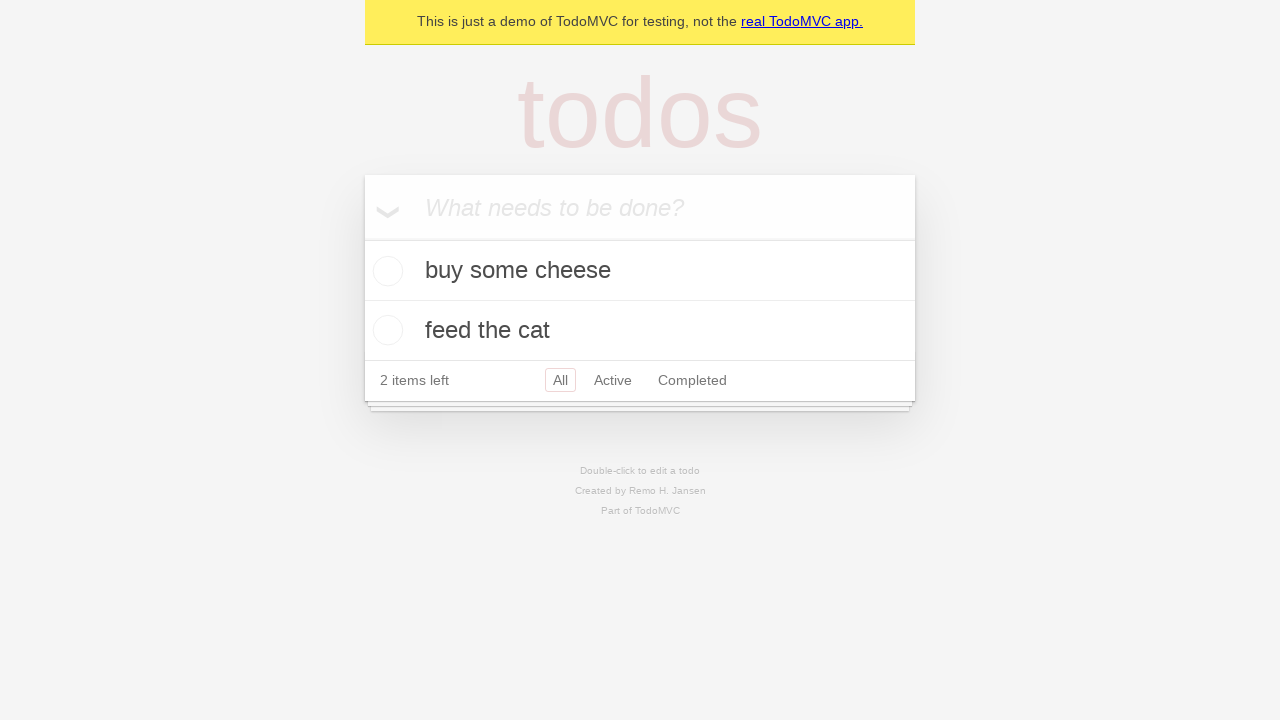

Filled todo input with 'book a doctors appointment' on internal:attr=[placeholder="What needs to be done?"i]
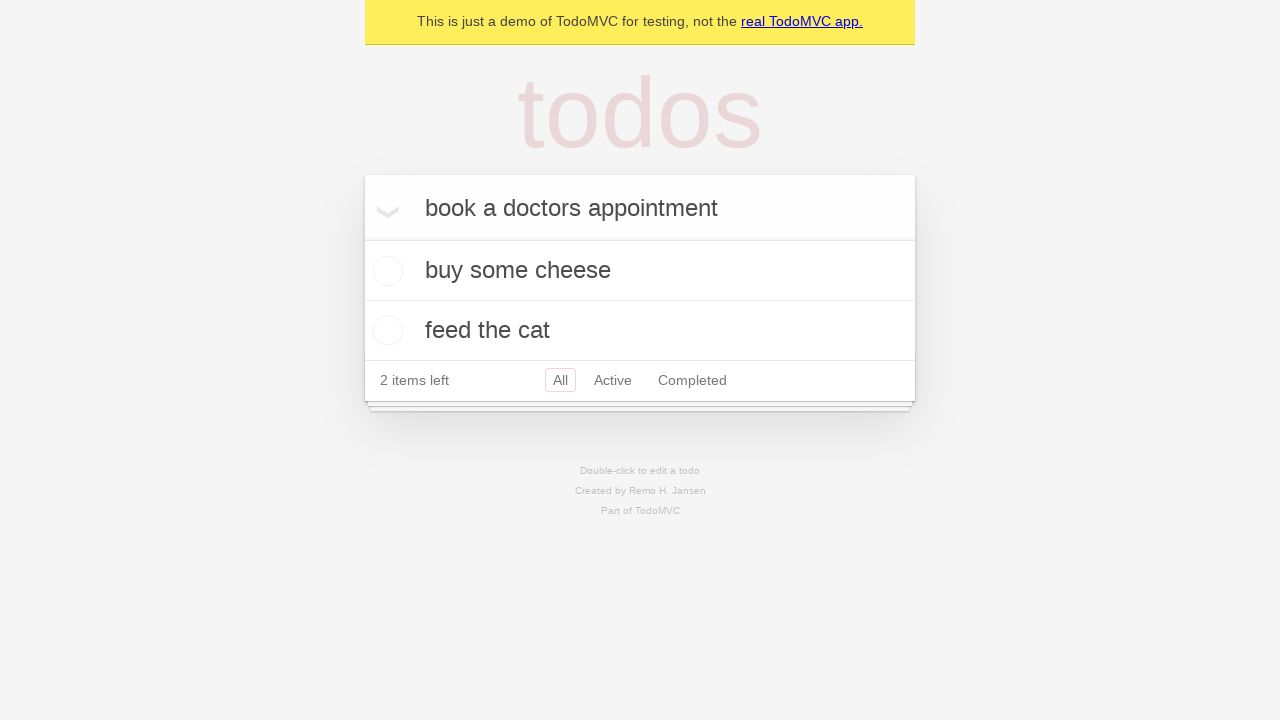

Pressed Enter to add third todo on internal:attr=[placeholder="What needs to be done?"i]
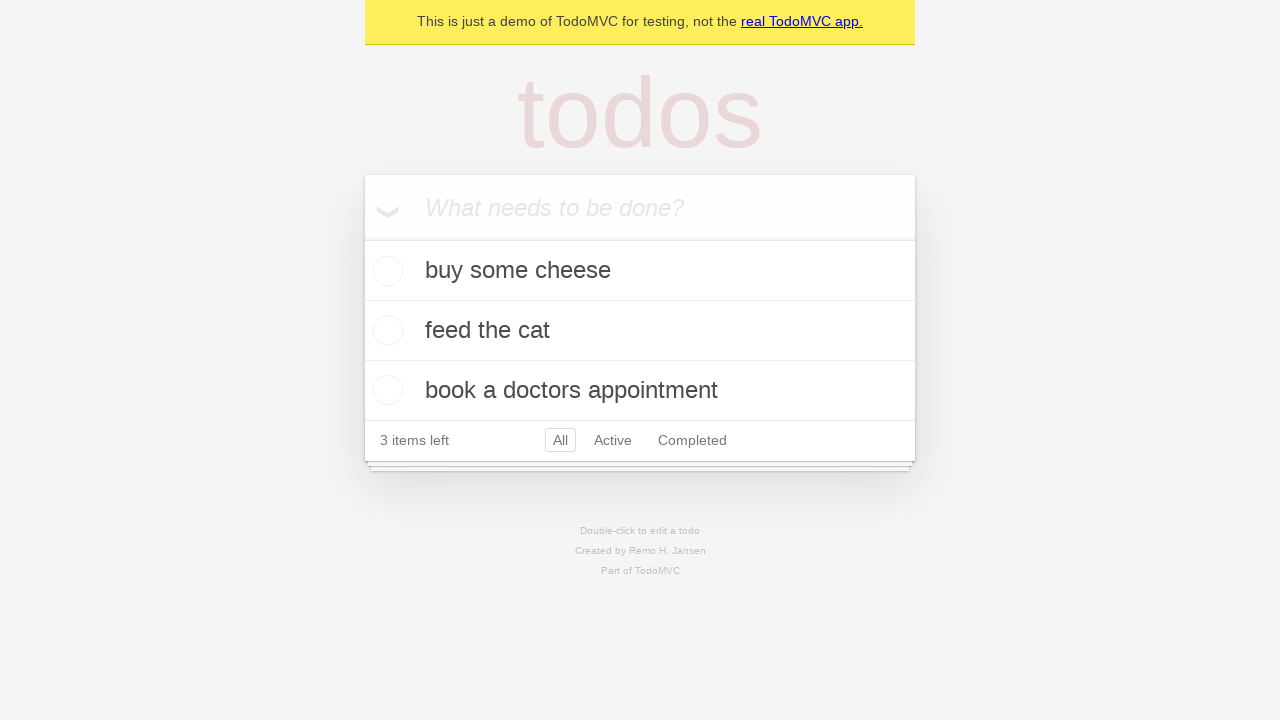

Checked toggle all checkbox to mark all items as complete at (362, 238) on internal:label="Mark all as complete"i
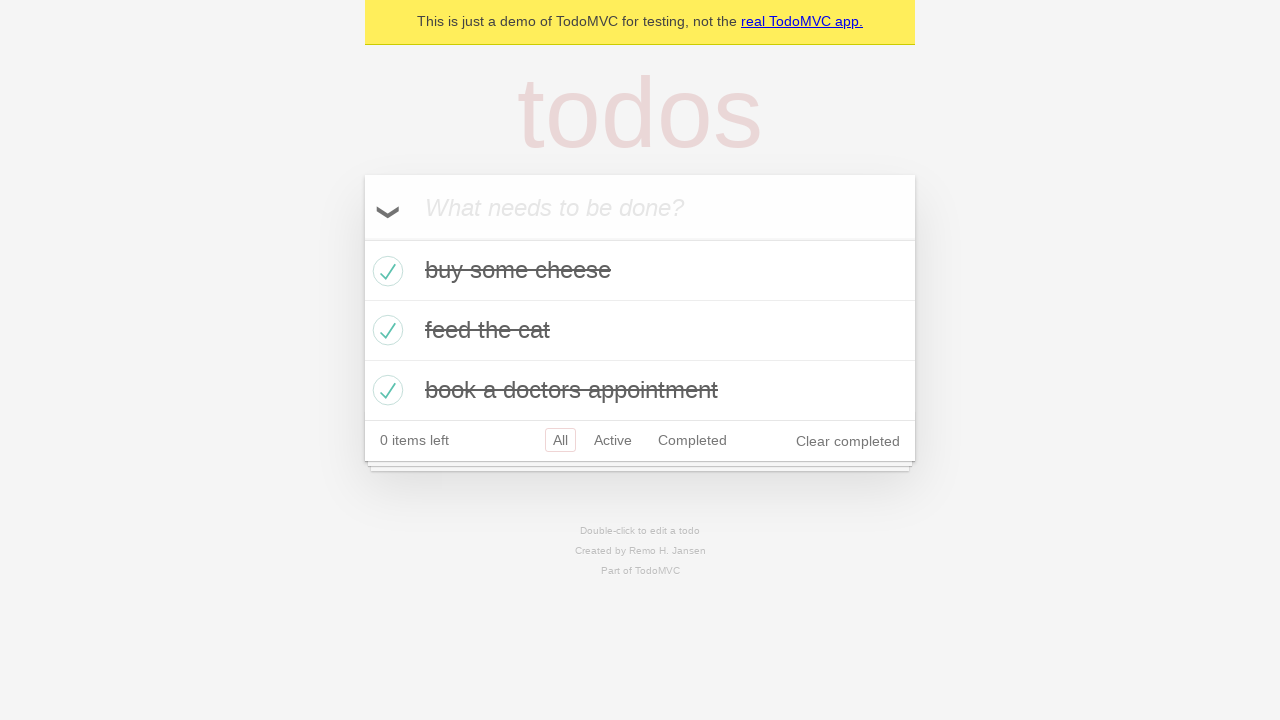

Unchecked toggle all checkbox to clear complete state of all items at (362, 238) on internal:label="Mark all as complete"i
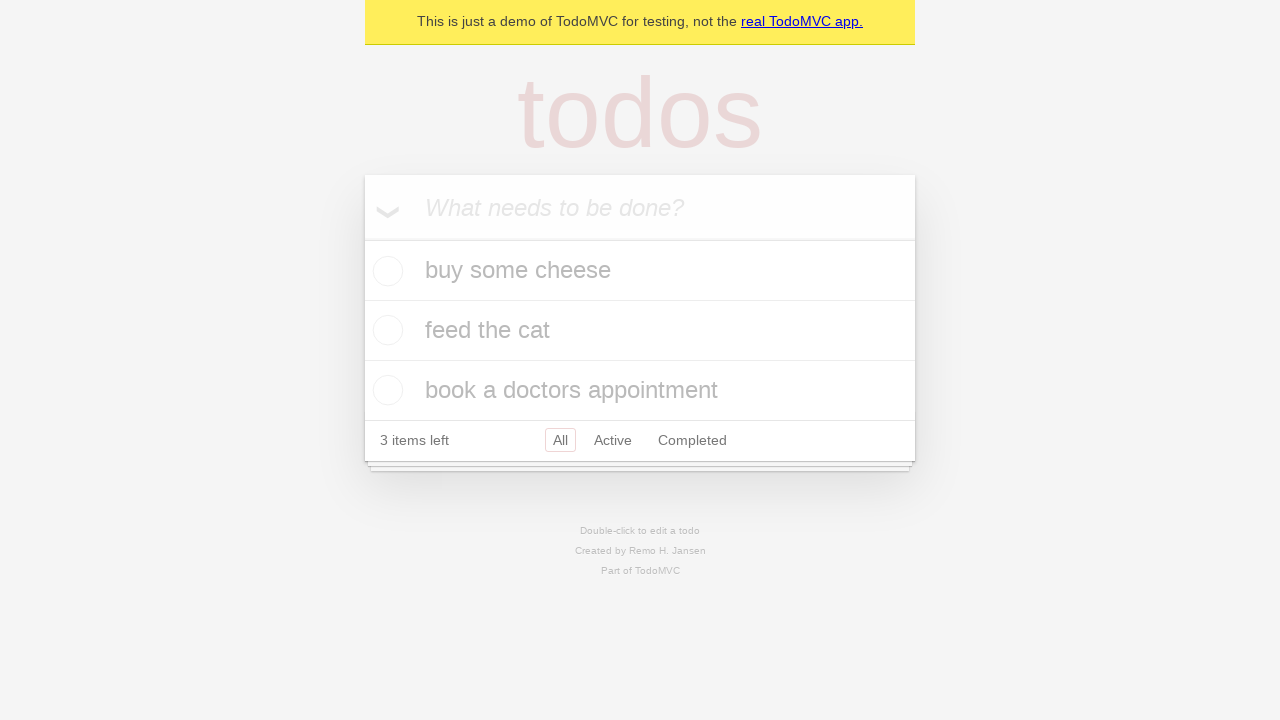

Waited for todo items to appear in uncompleted state
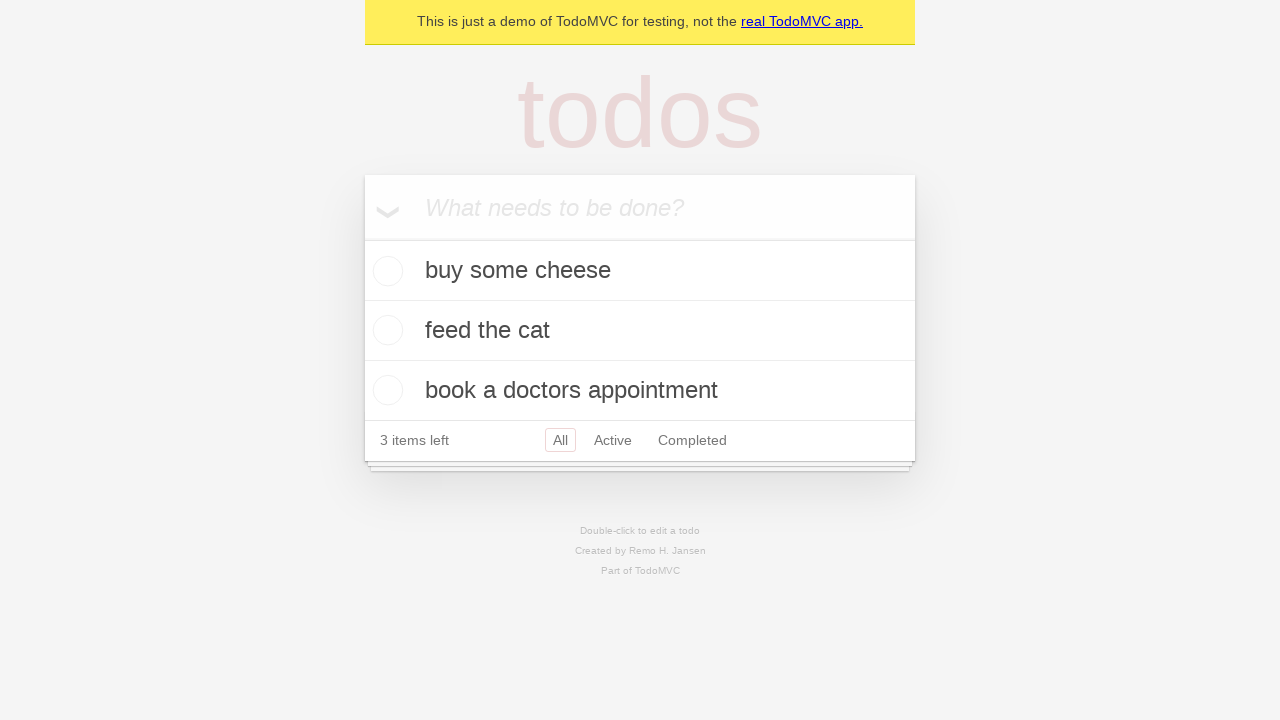

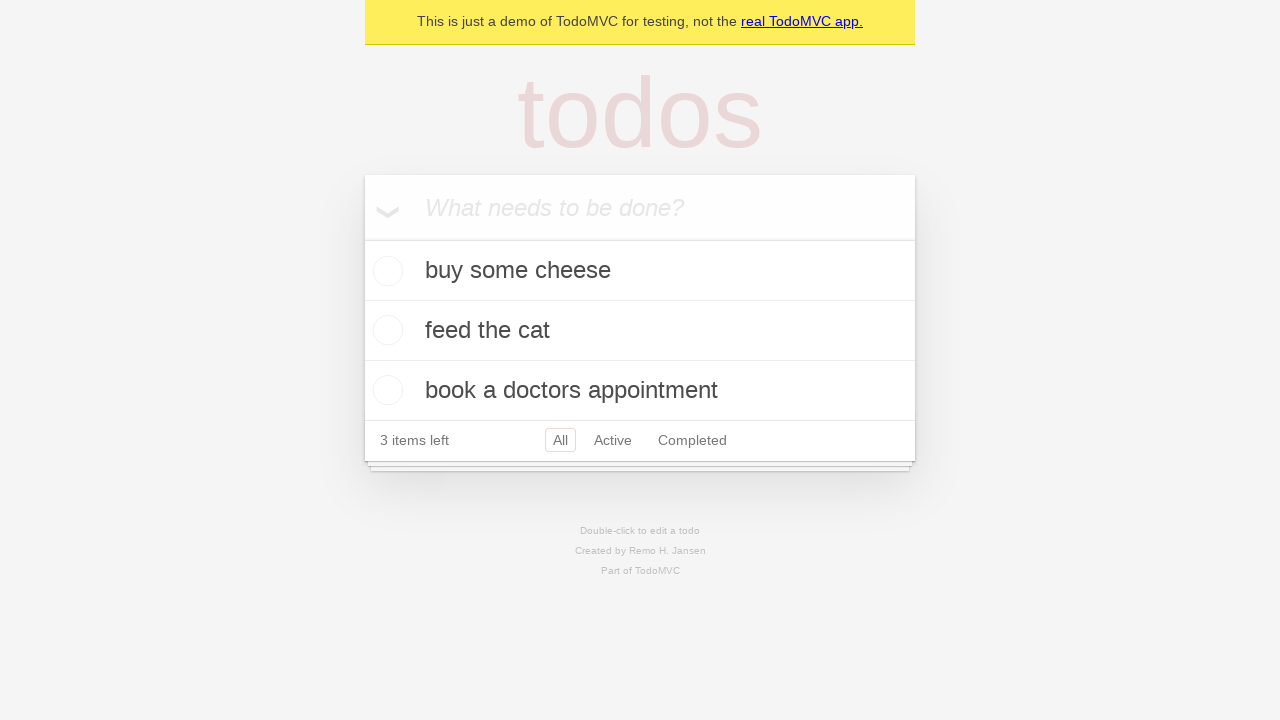